Tests JavaScript alert, confirm, and prompt dialog handling by clicking buttons that trigger each type of dialog, interacting with them (accepting, sending keys), and verifying their messages.

Starting URL: https://testpages.herokuapp.com/styled/alerts/alert-test.html

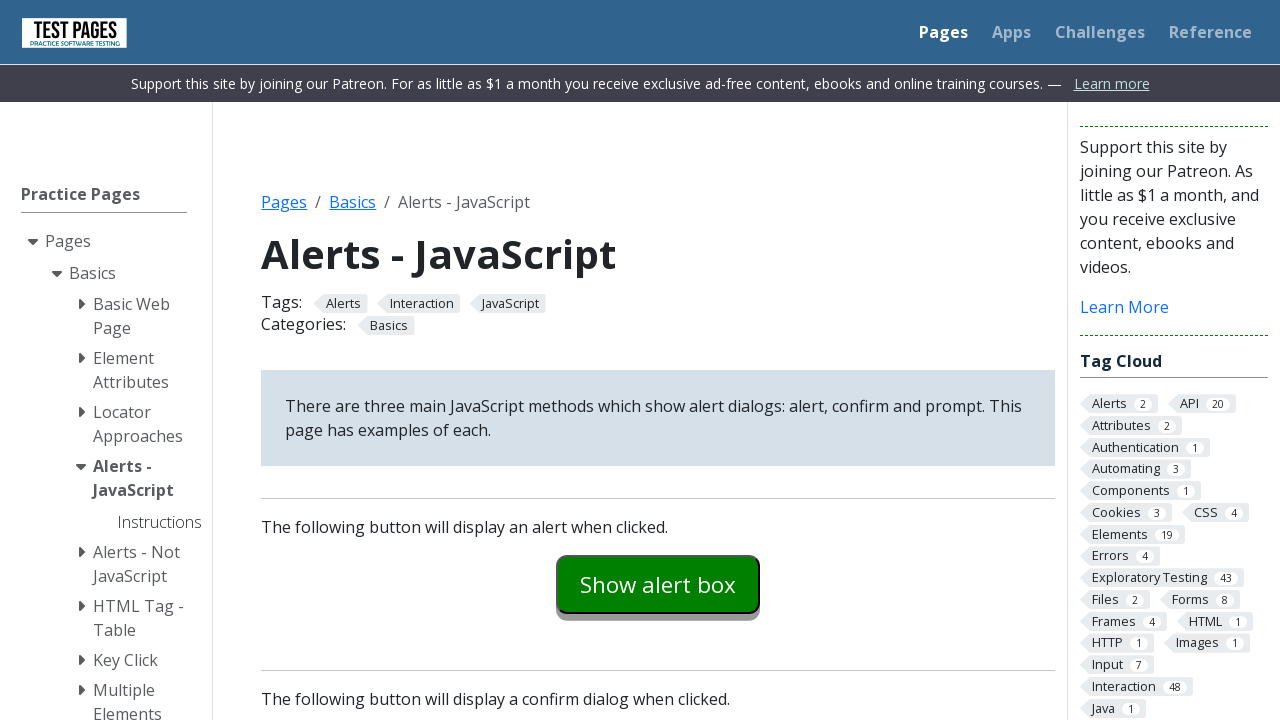

Clicked alert button to trigger alert dialog at (658, 584) on #alertexamples
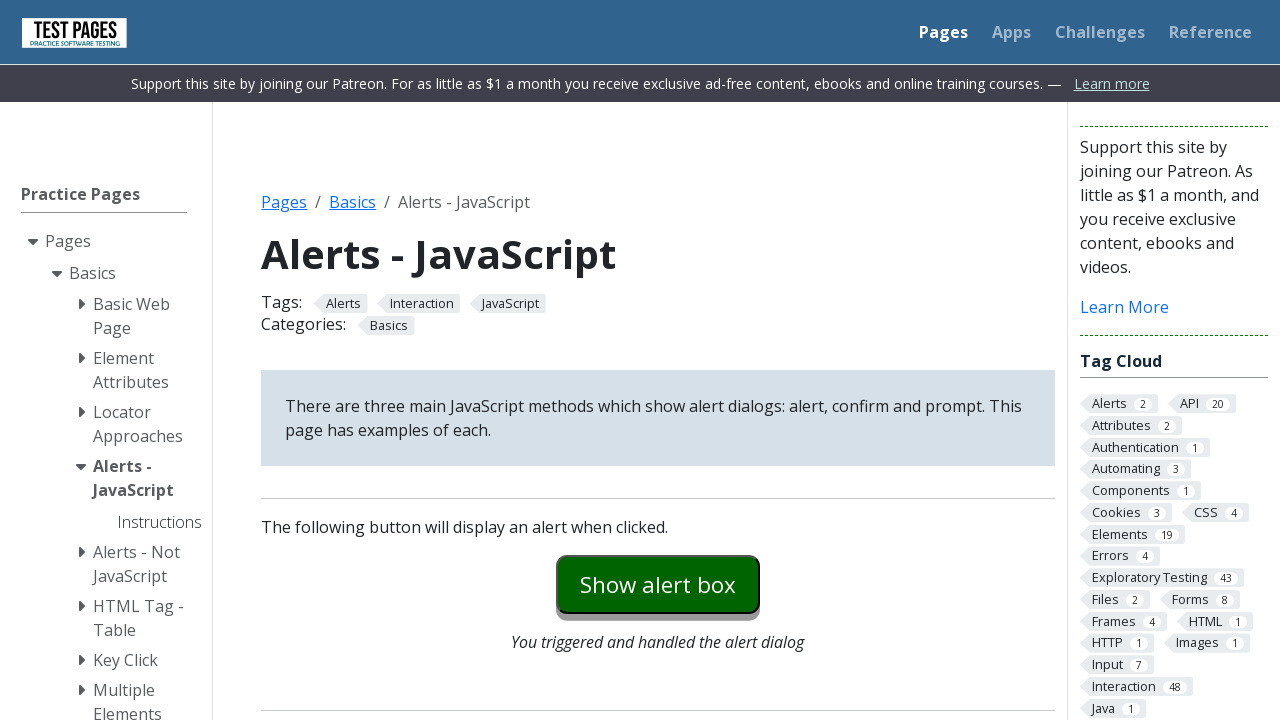

Located alert dialog text
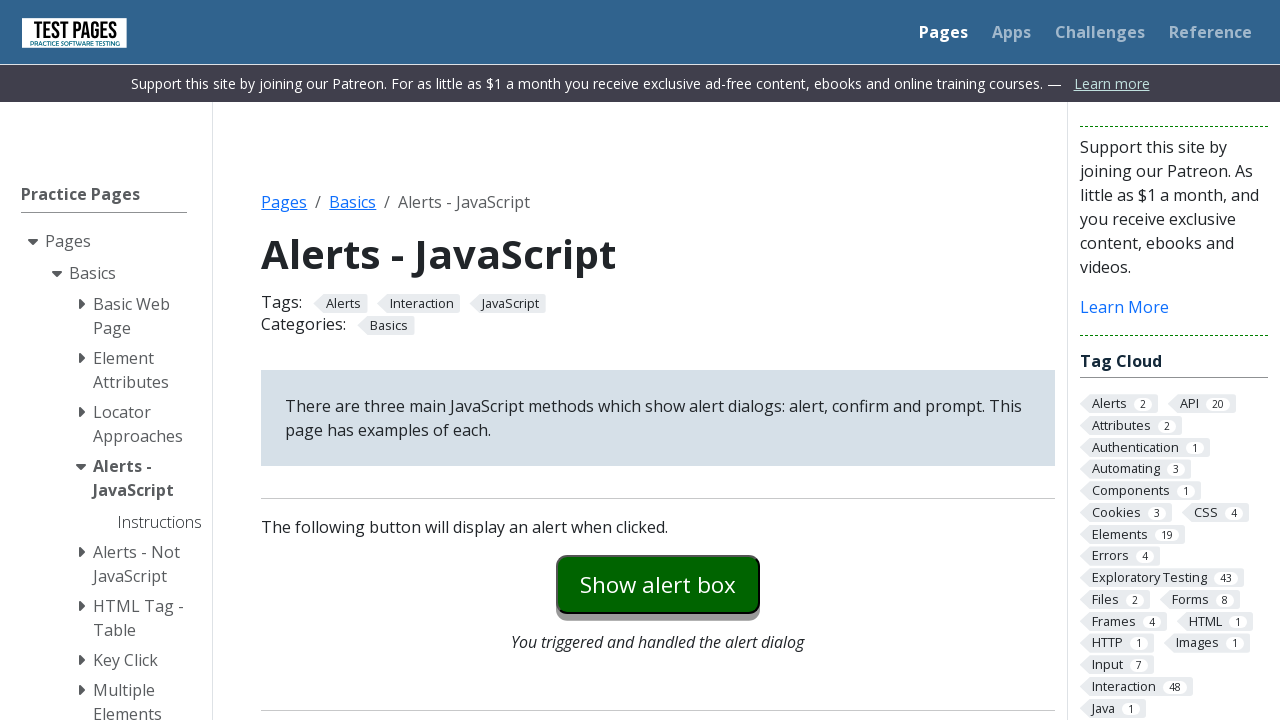

Set up dialog handler to accept dialogs
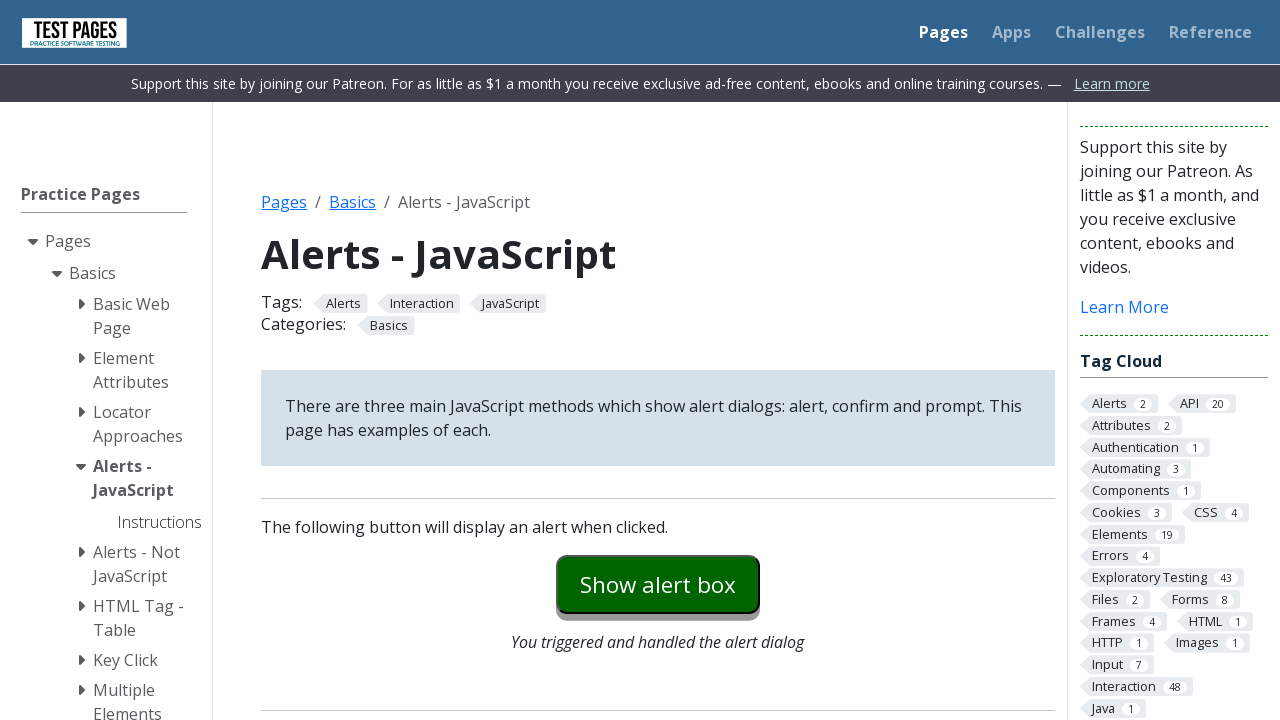

Clicked alert button again at (658, 584) on #alertexamples
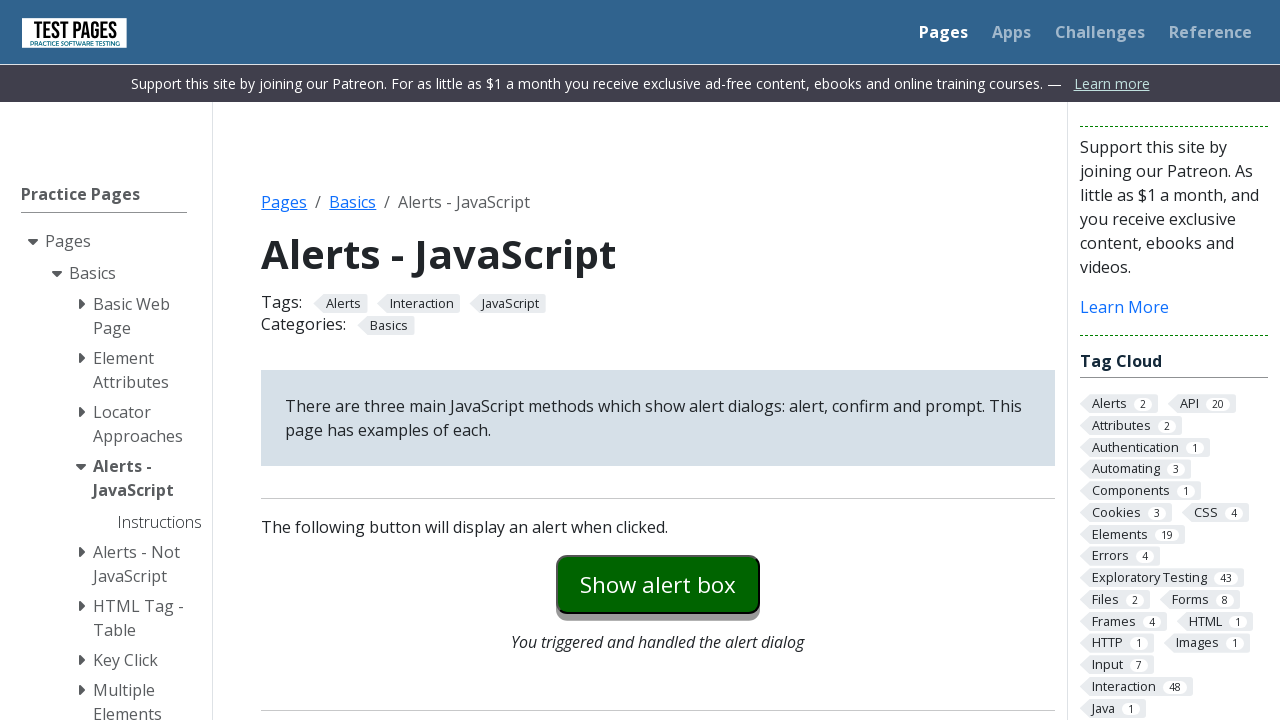

Set up single-use alert dialog handler
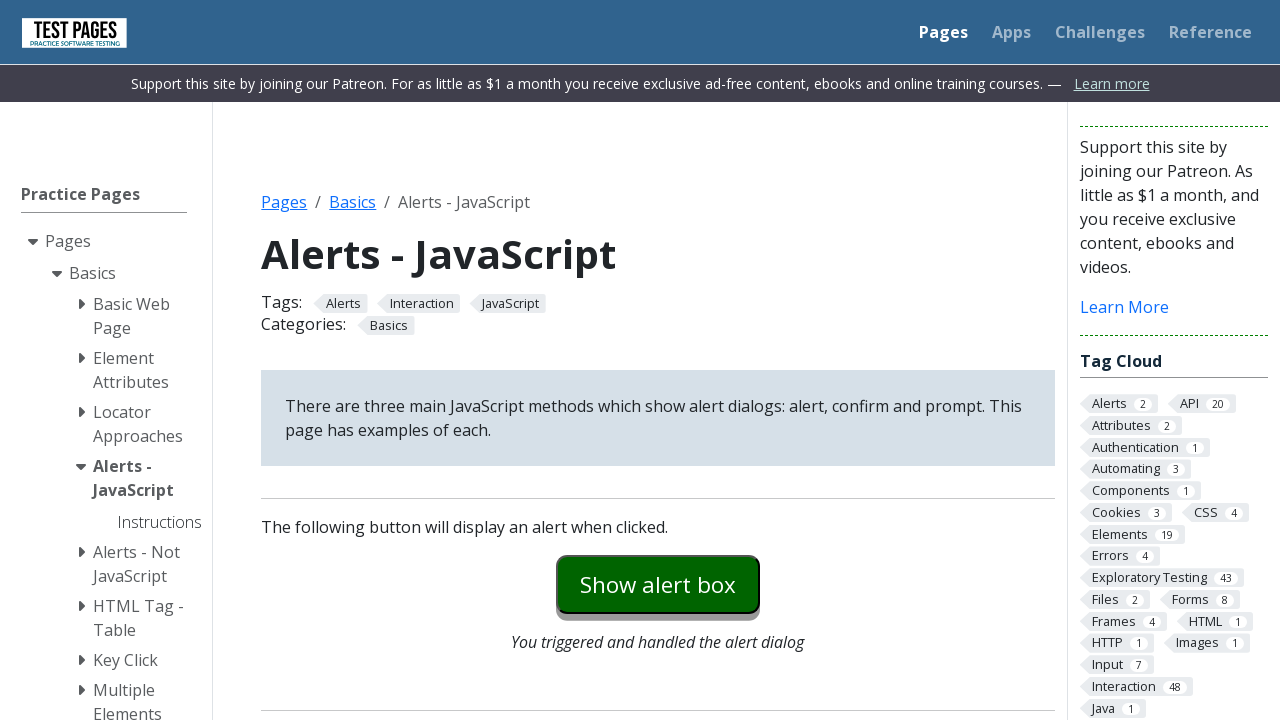

Clicked alert button to test alert dialog at (658, 584) on #alertexamples
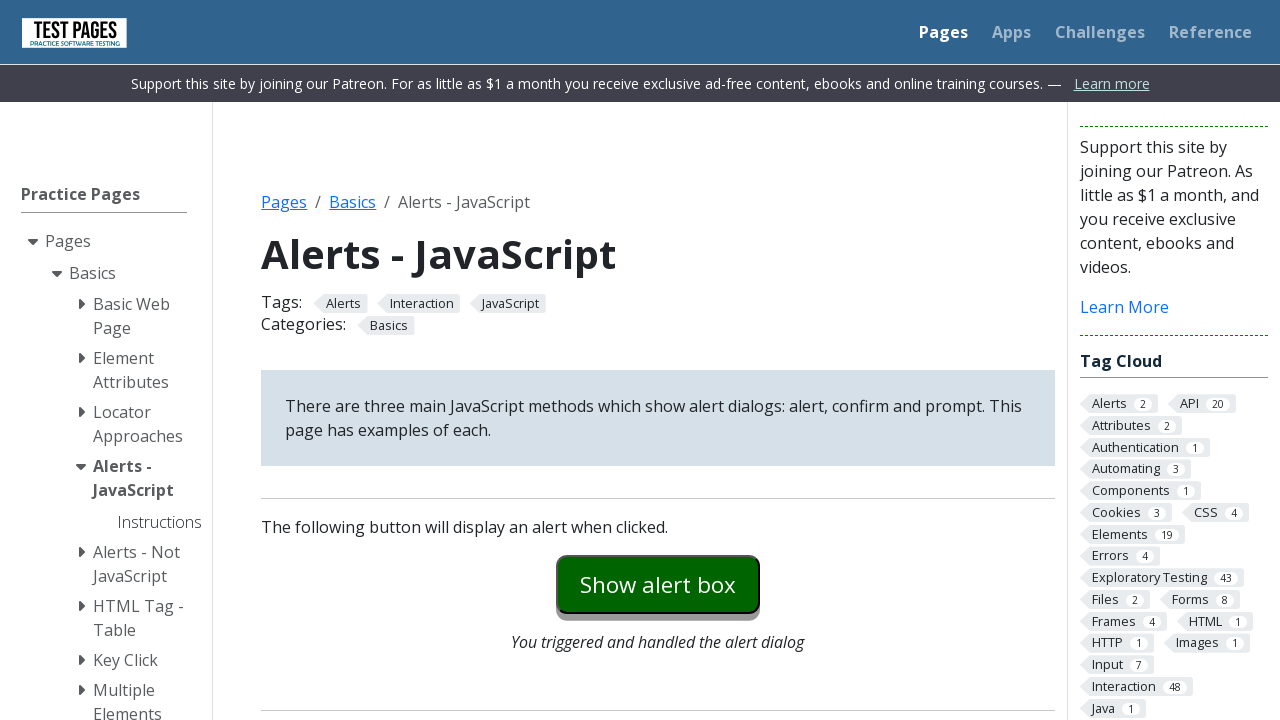

Waited 500ms for alert dialog to complete
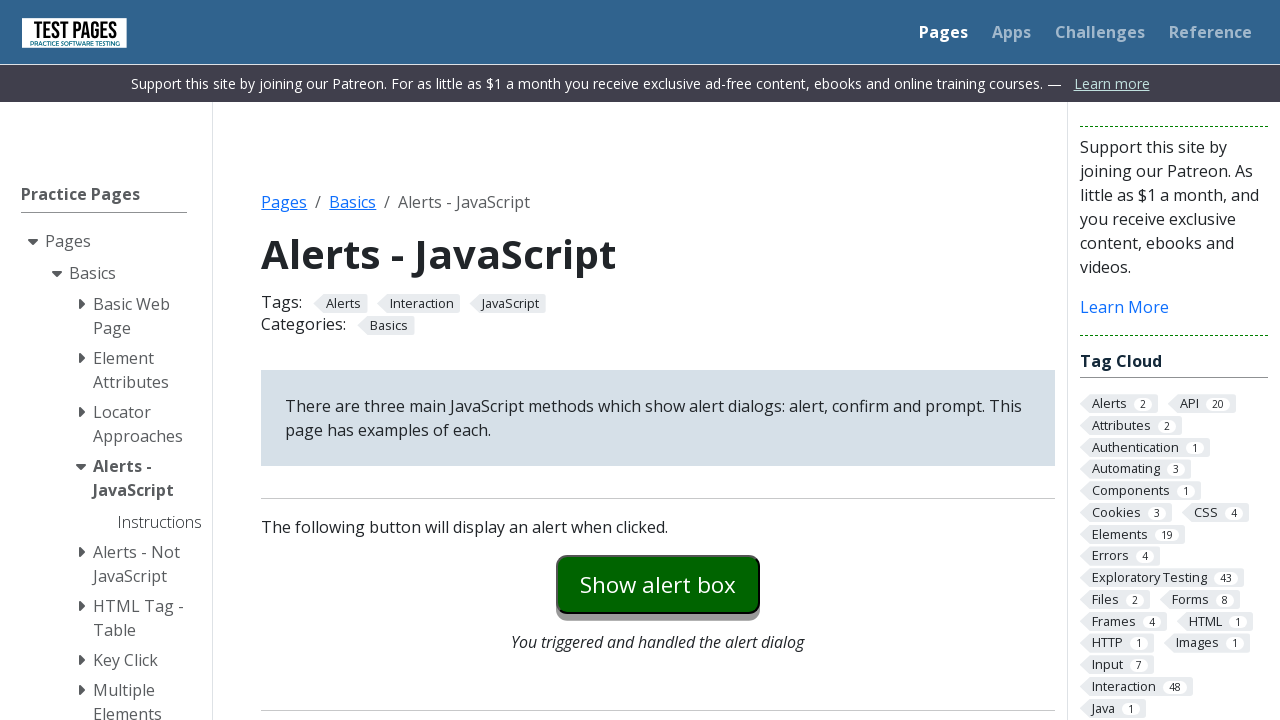

Set up single-use confirm dialog handler
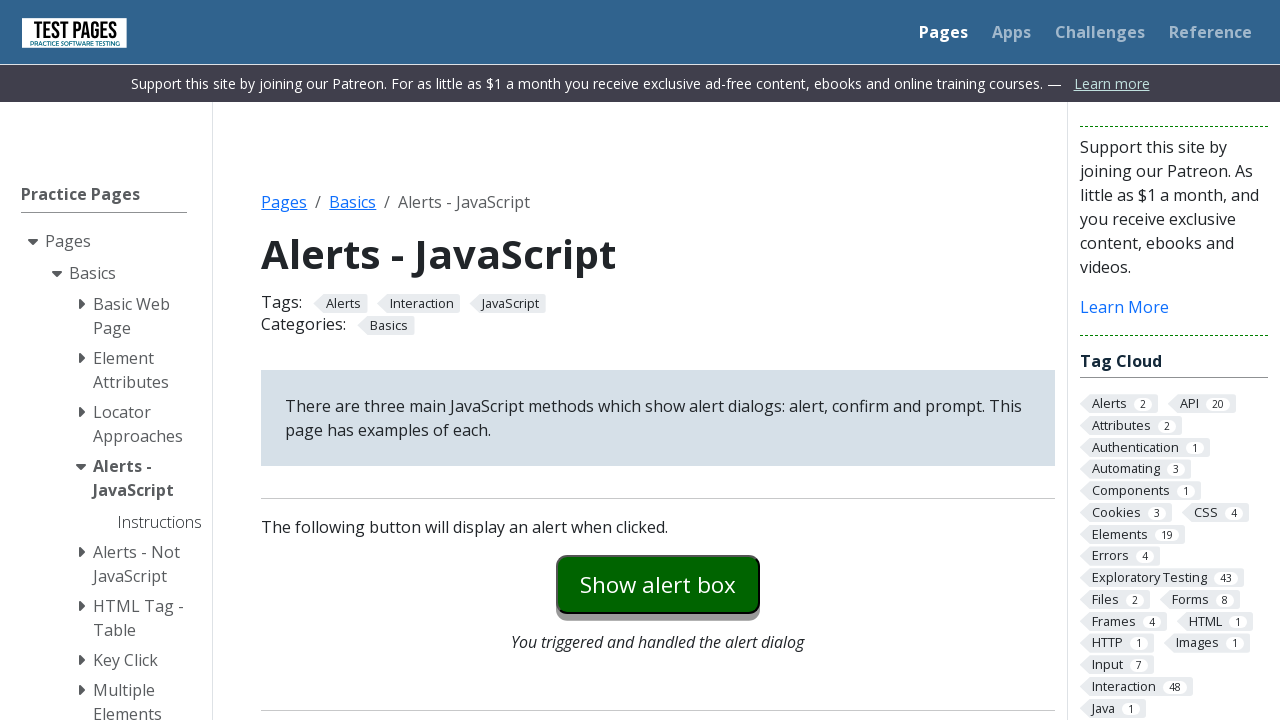

Clicked confirm button to test confirm dialog at (658, 360) on #confirmexample
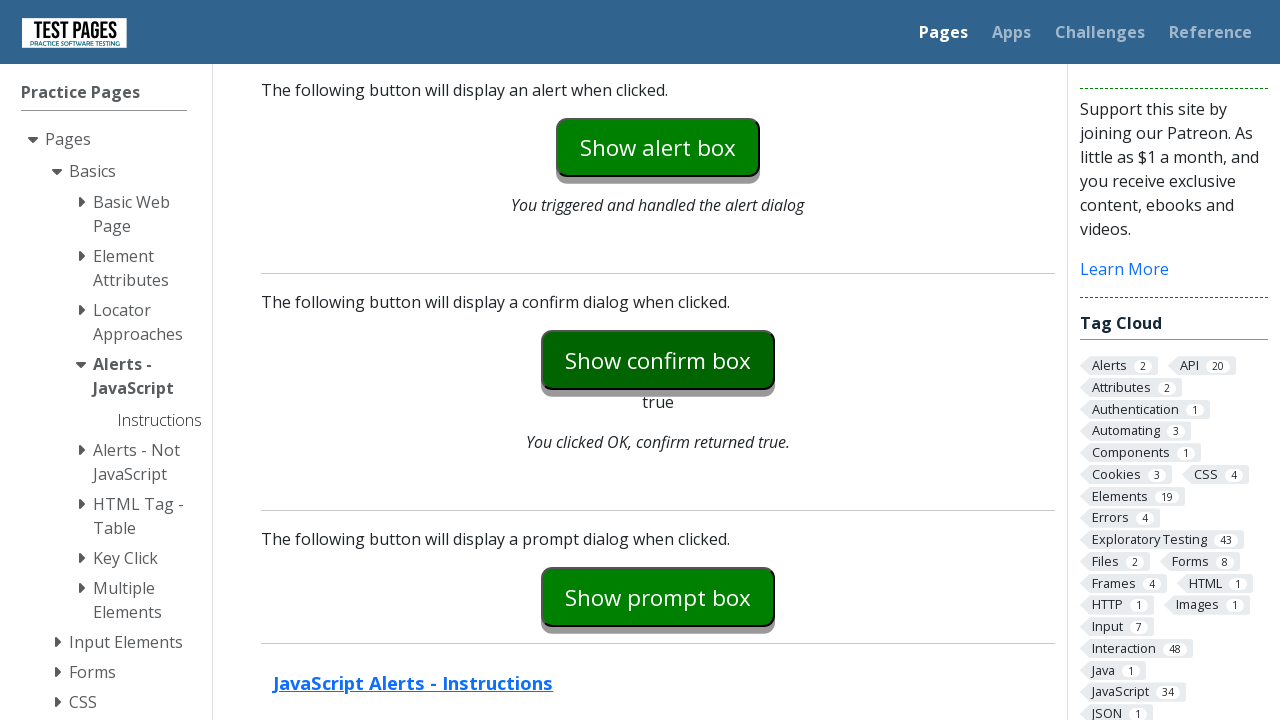

Waited 500ms for confirm dialog to complete
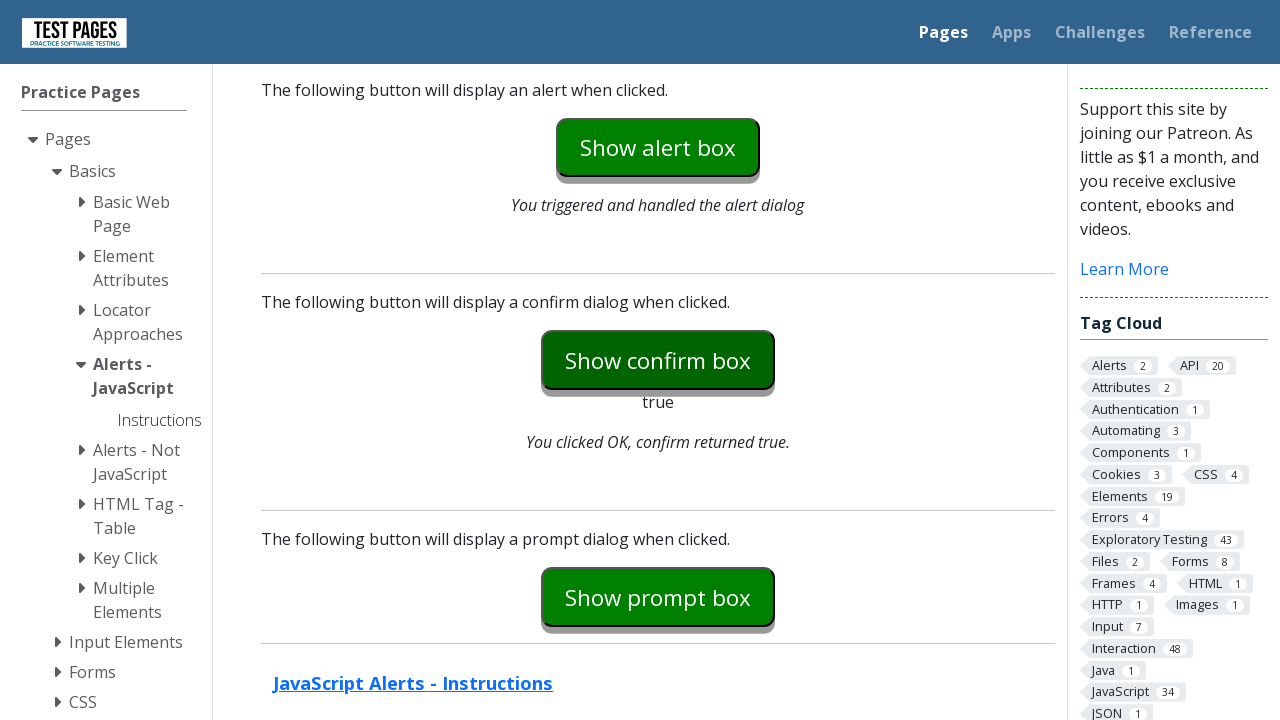

Set up single-use prompt dialog handler with text input
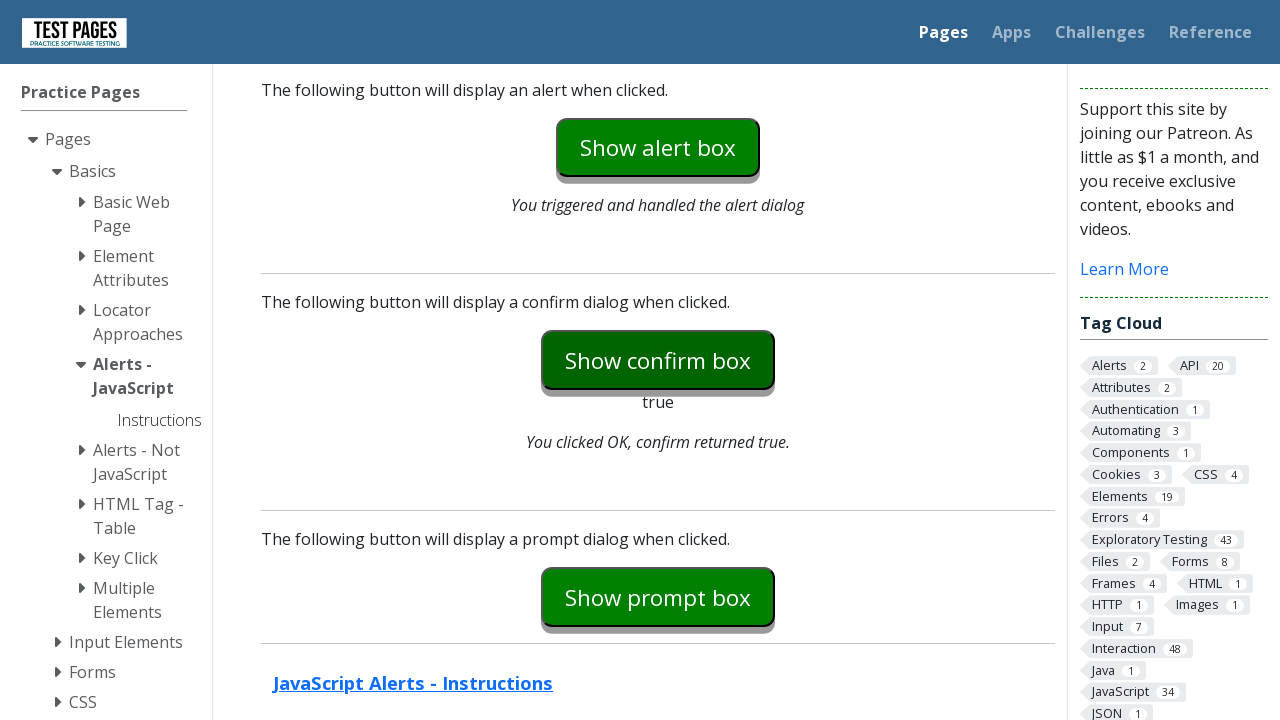

Clicked prompt button to test prompt dialog at (658, 597) on #promptexample
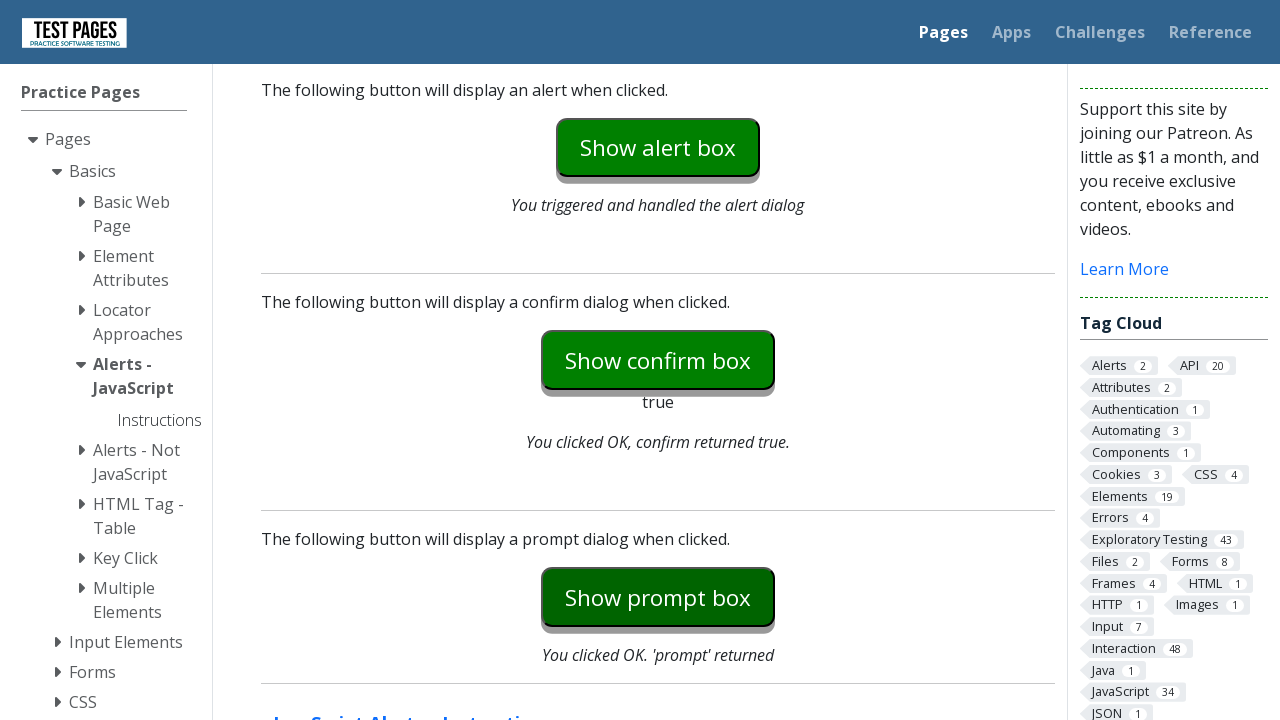

Waited 500ms for prompt dialog to complete
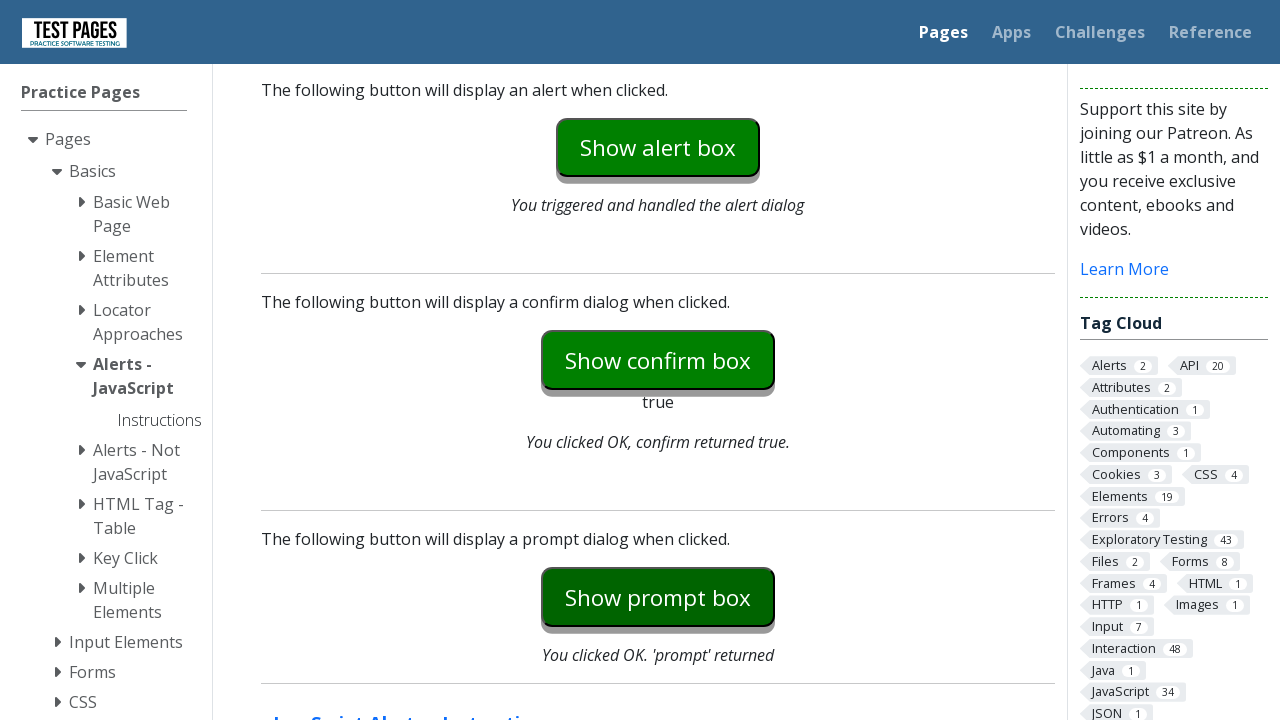

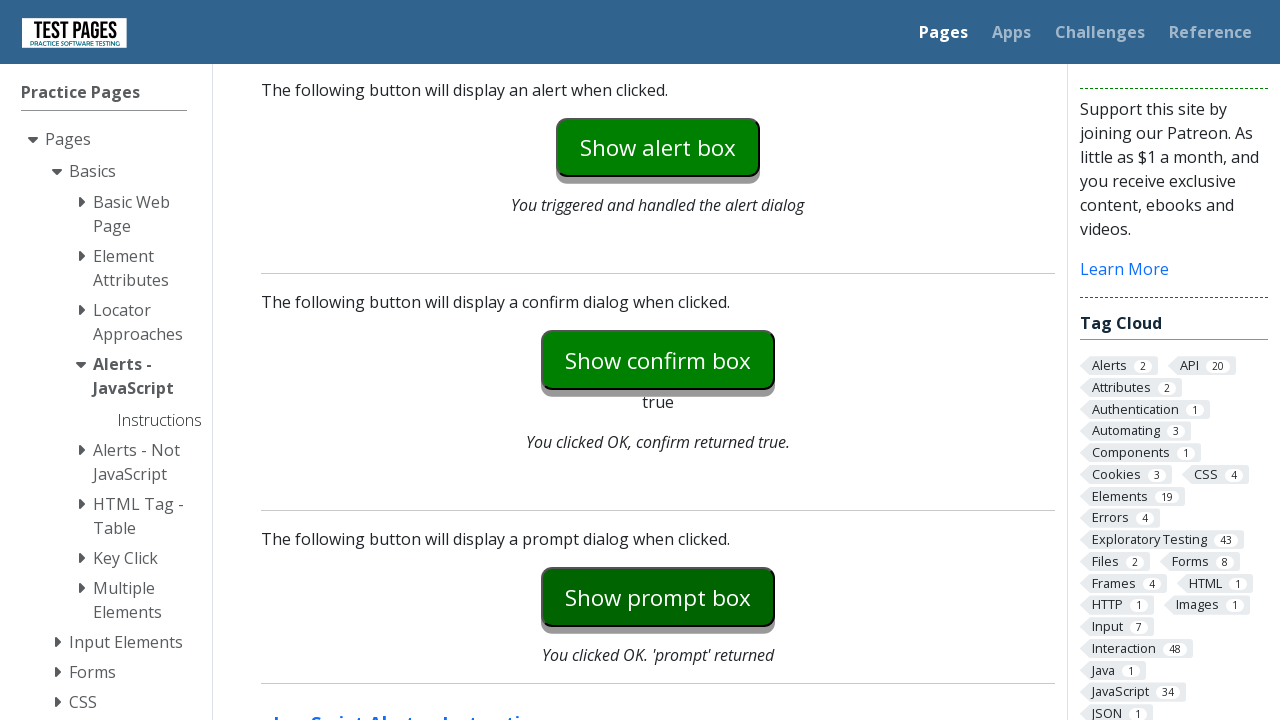